Discovers links from a live runtime page by navigating to the site and collecting all anchor elements with href attributes, categorizing them by type (internal hash, guide, external, navigation)

Starting URL: https://ccri-cyberknights.github.io/page

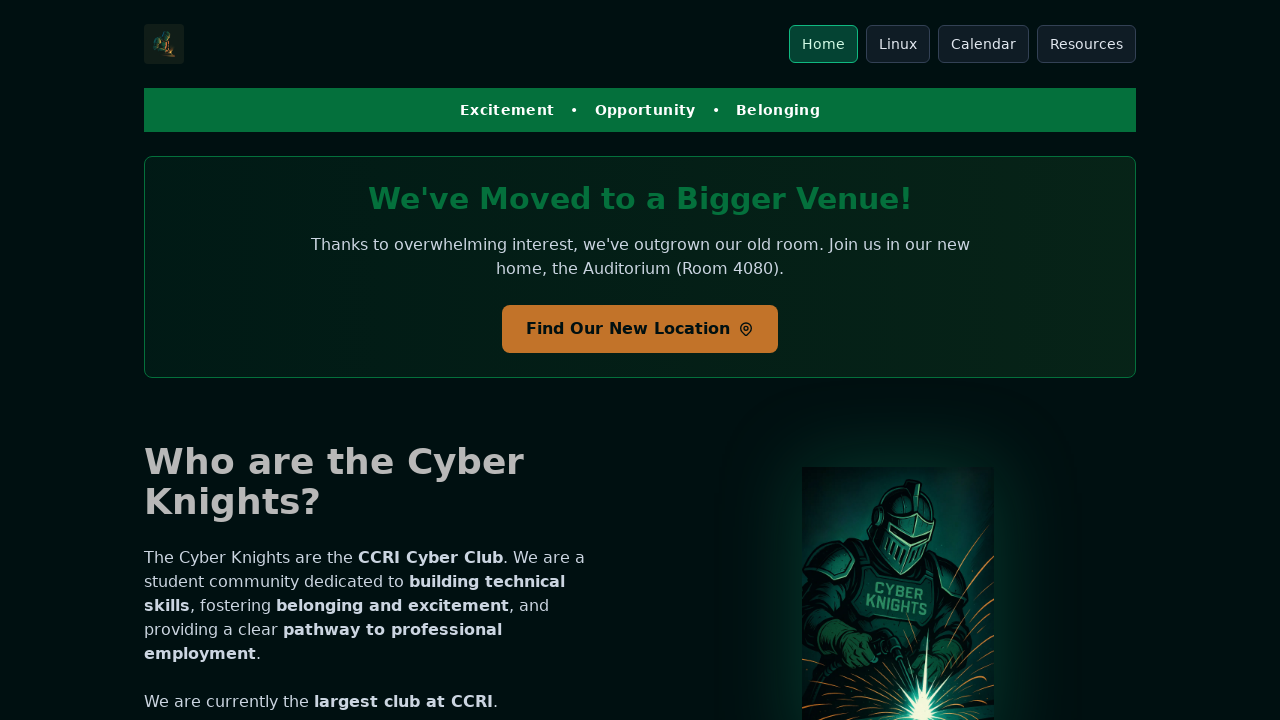

Navigated to runtime page at https://ccri-cyberknights.github.io/page
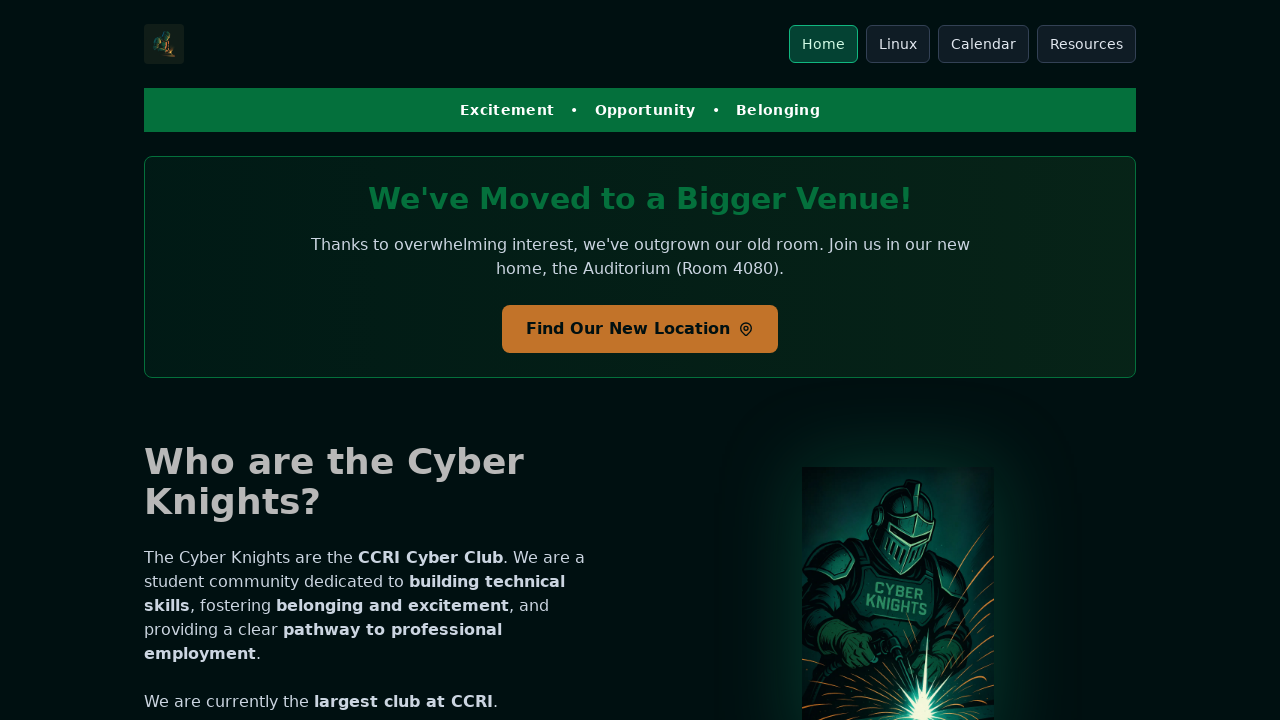

Waited for page DOM content to load
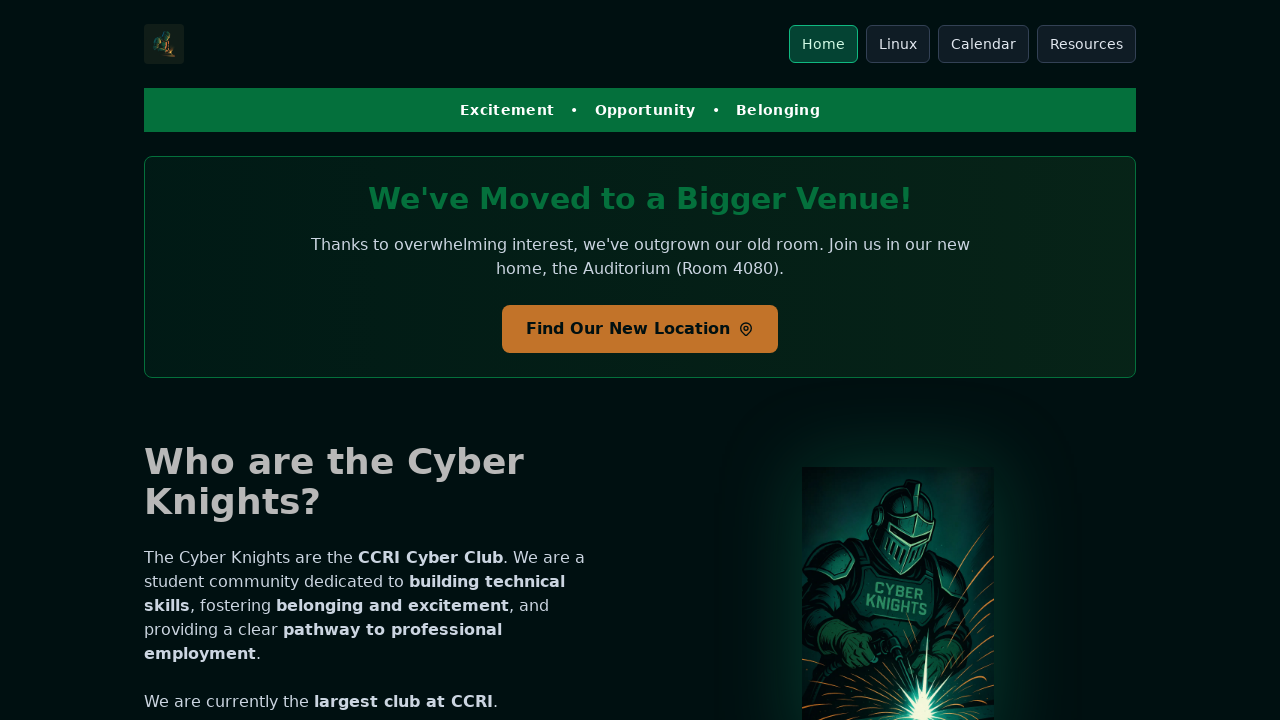

Waited 1000ms for page resources to finish loading
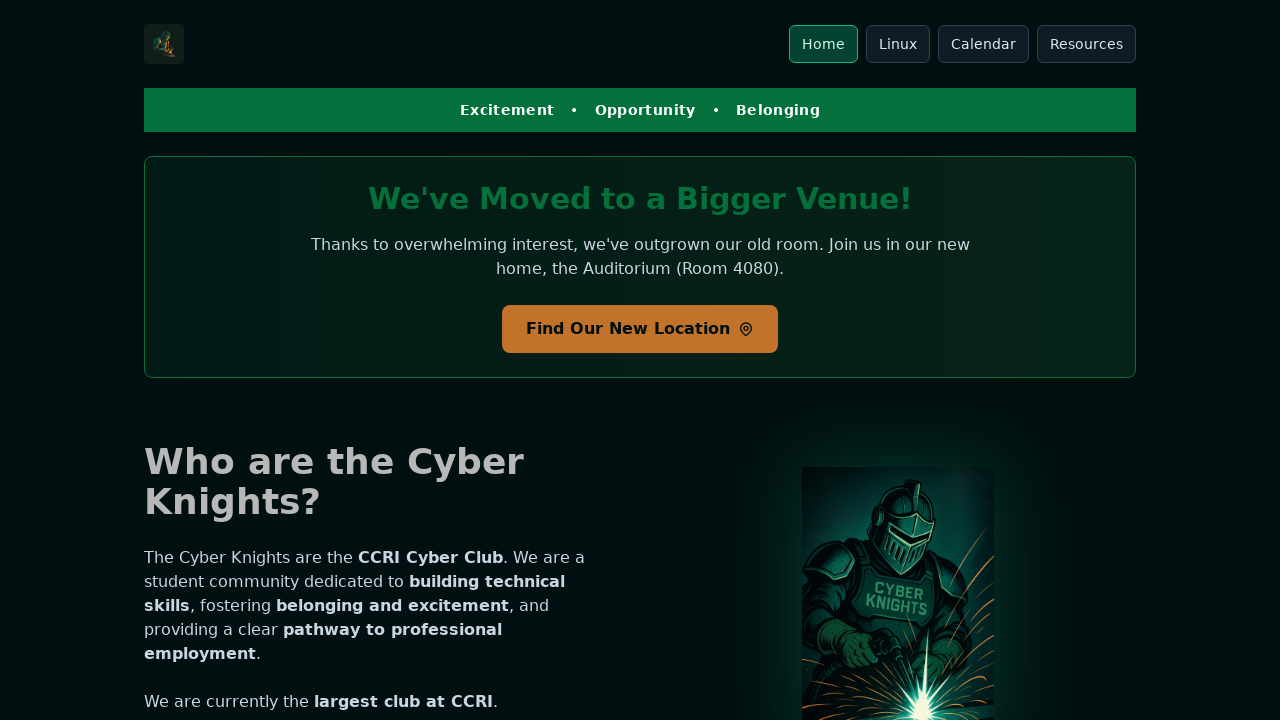

Retrieved all anchor elements with href attributes
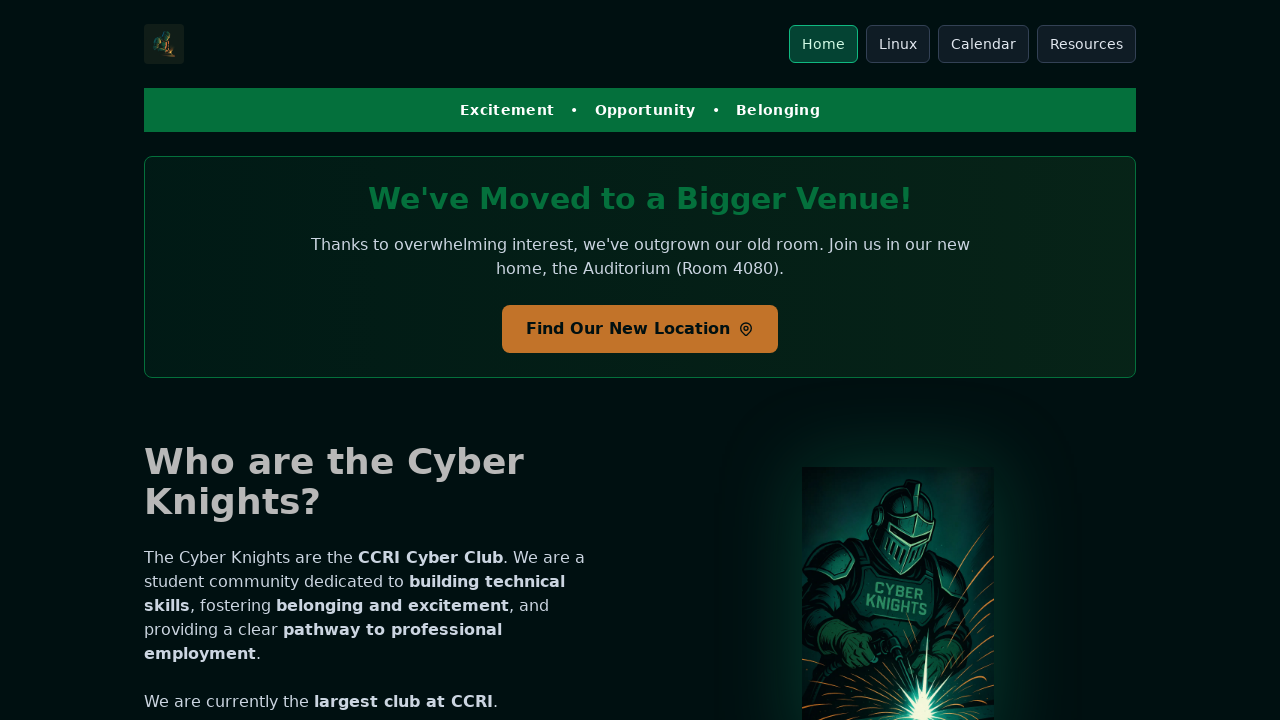

Verified that 18 links were found on the page
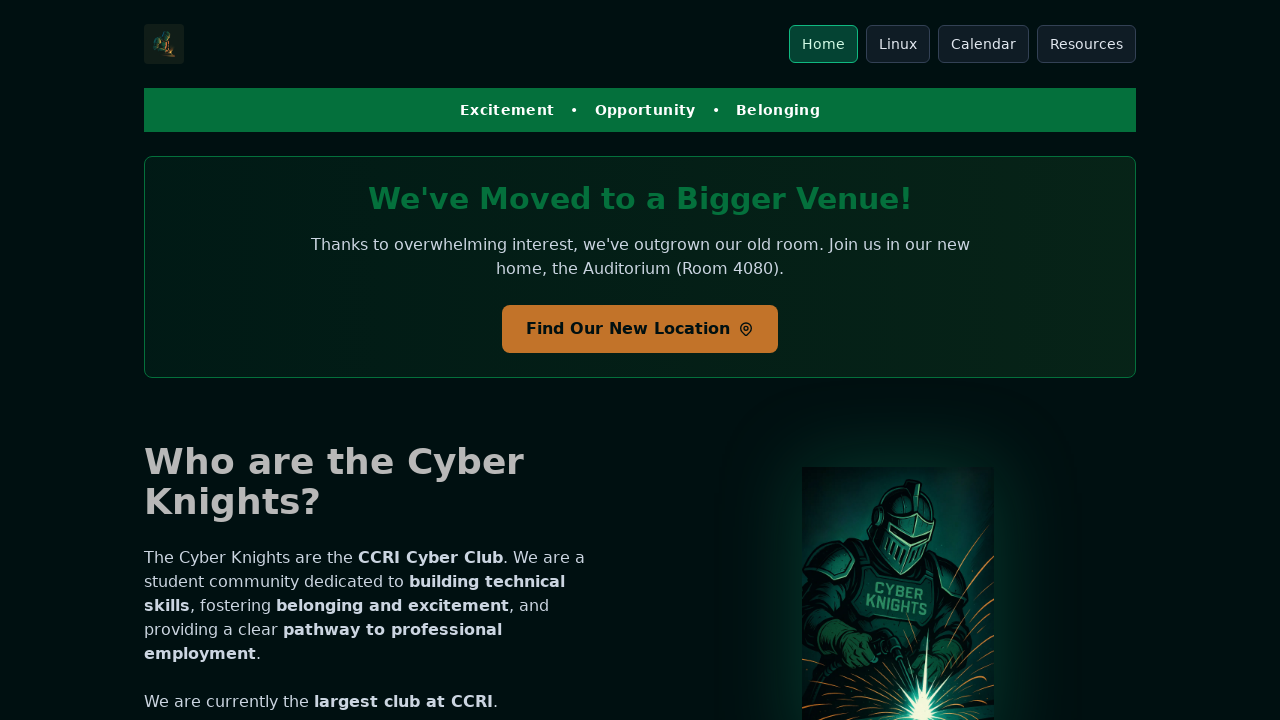

Categorized links: 16 internal hash, 0 guides, 2 external, 0 navigation
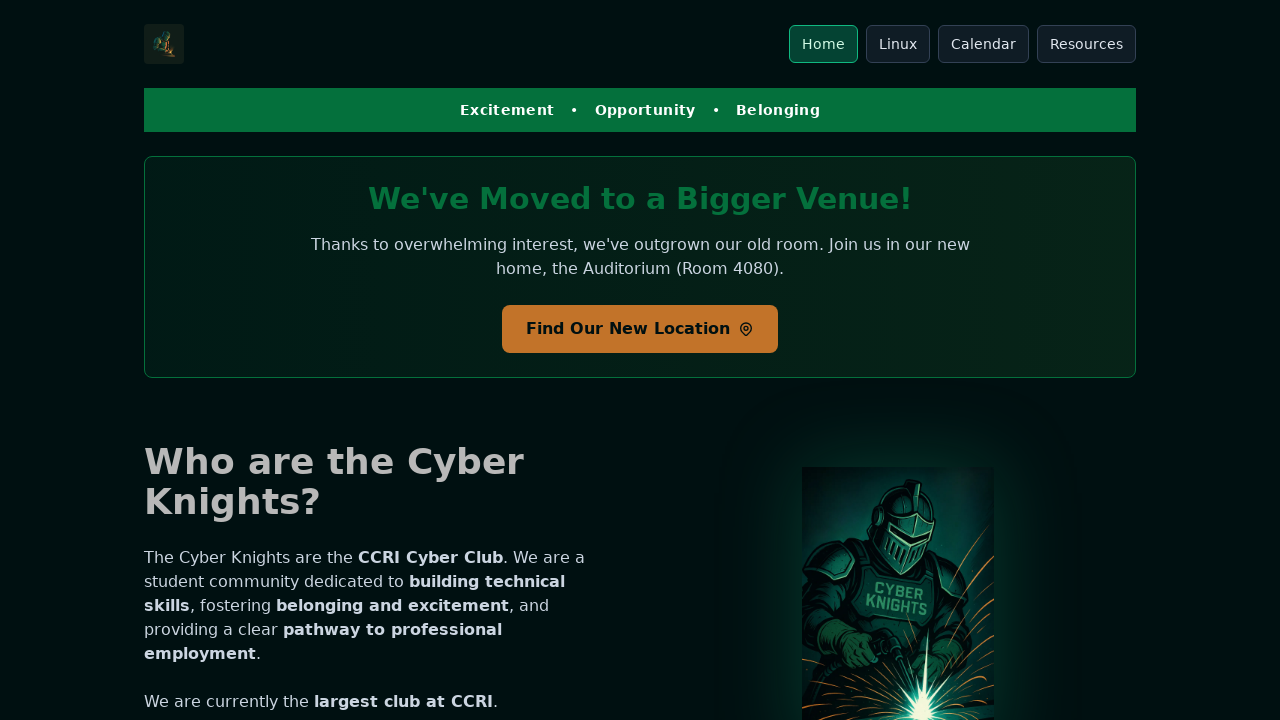

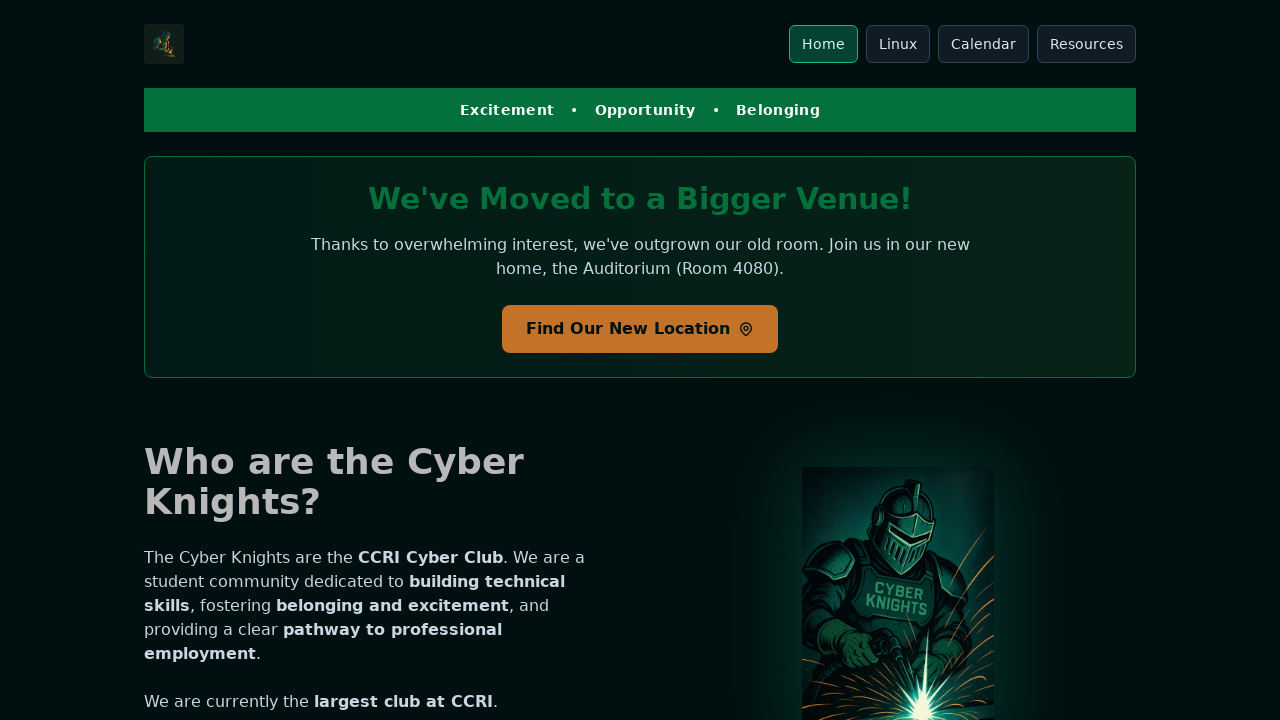